Tests the search functionality on 99 Bottles of Beer website by navigating to the search page, entering "python" as the search term, and verifying that all returned results contain "python" in the language name.

Starting URL: https://www.99-bottles-of-beer.net/

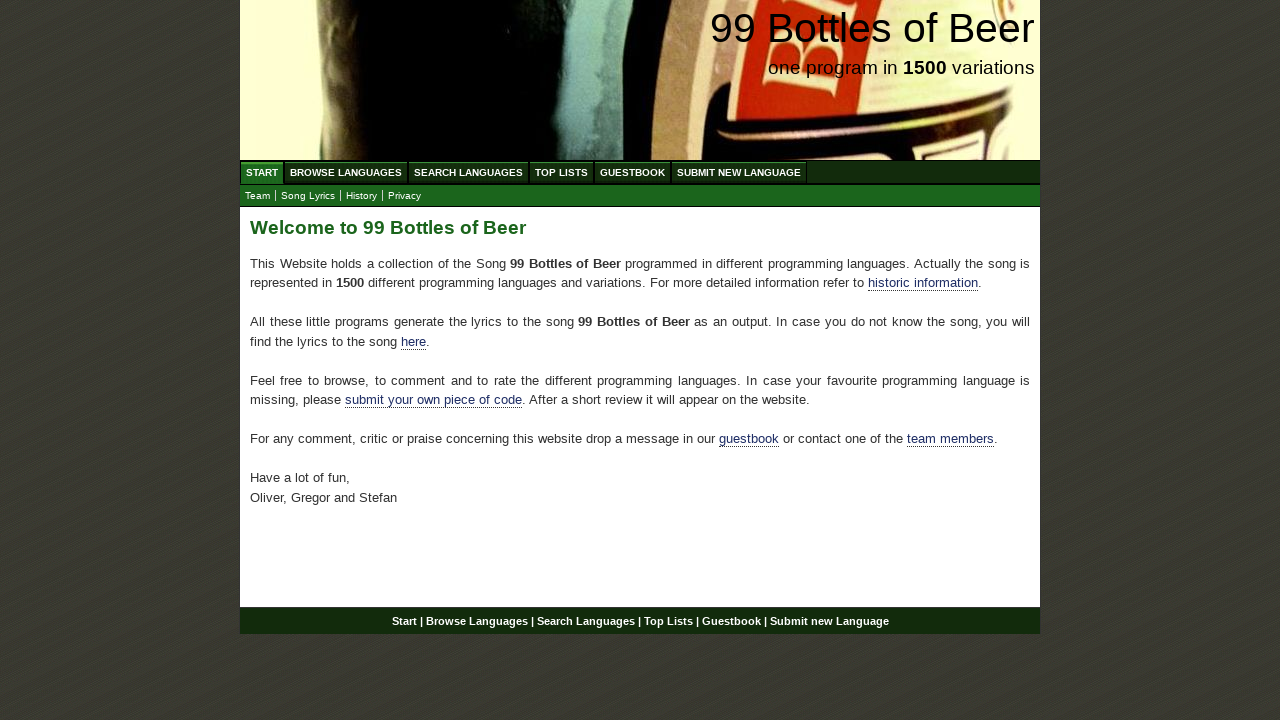

Clicked 'Search Languages' menu item at (468, 172) on xpath=//ul[@id='menu']/li/a[@href='/search.html']
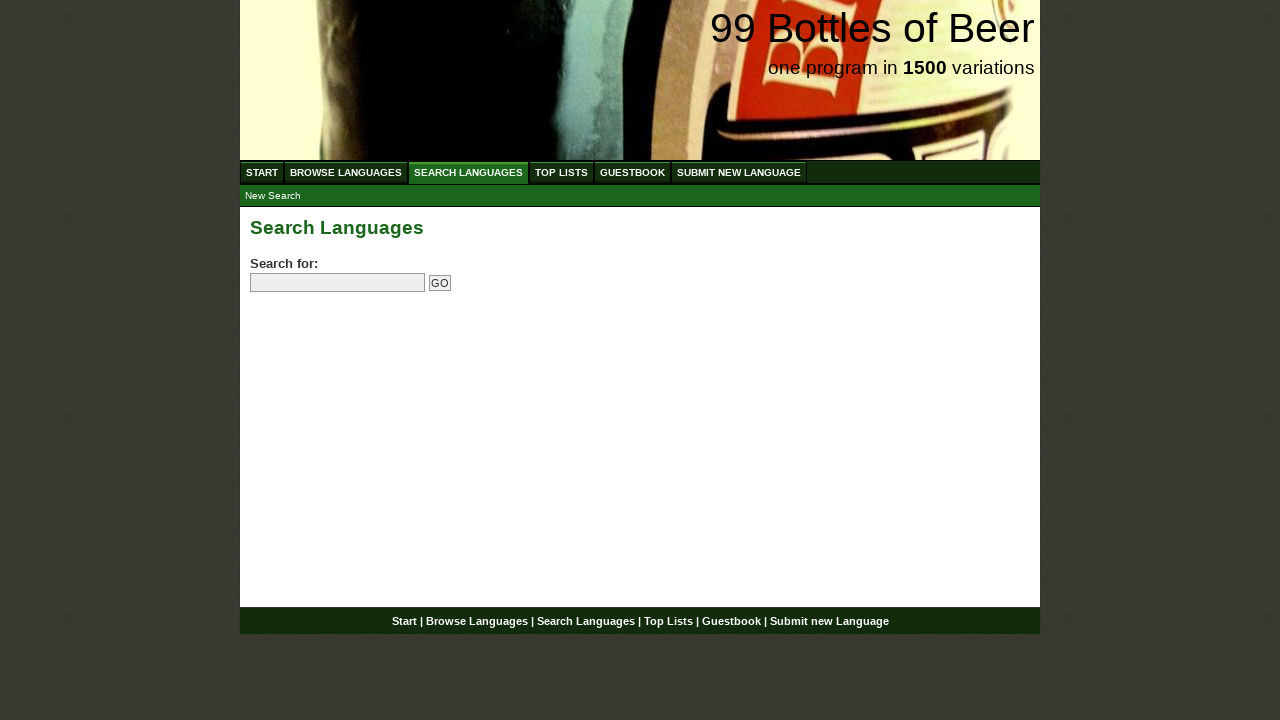

Clicked search input field at (338, 283) on input[name='search']
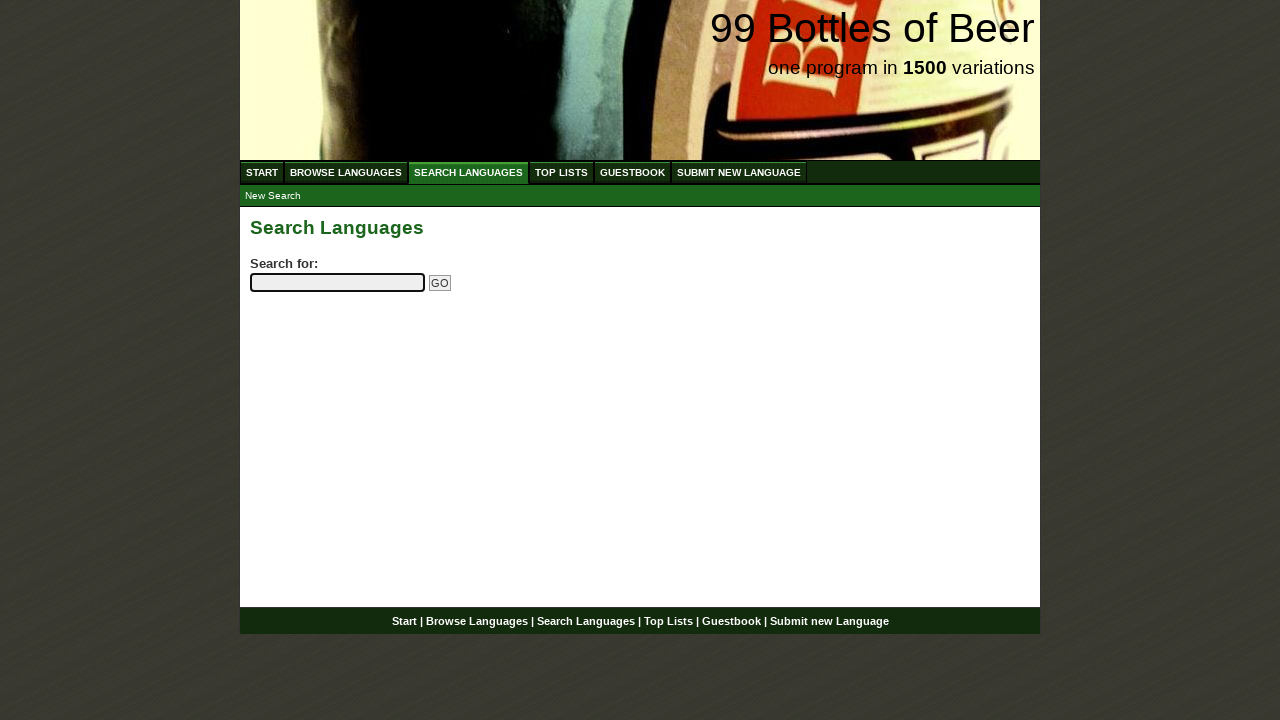

Filled search field with 'python' on input[name='search']
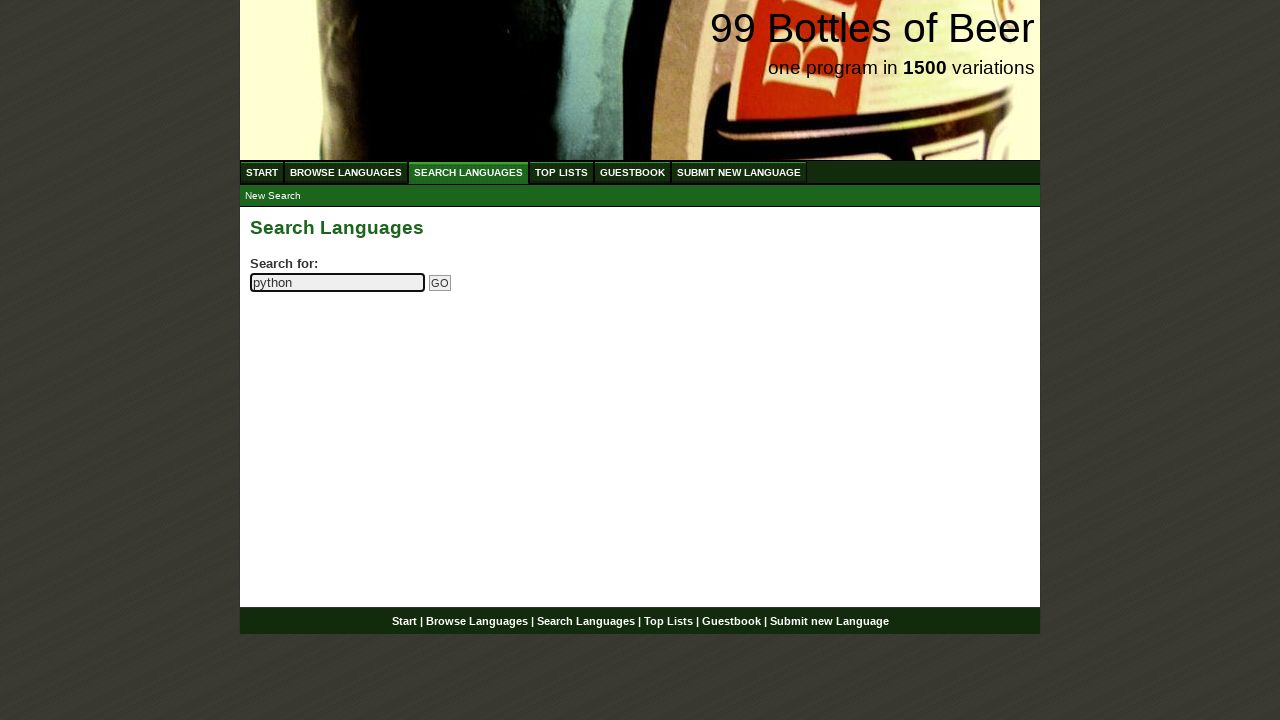

Clicked submit search button at (440, 283) on input[name='submitsearch']
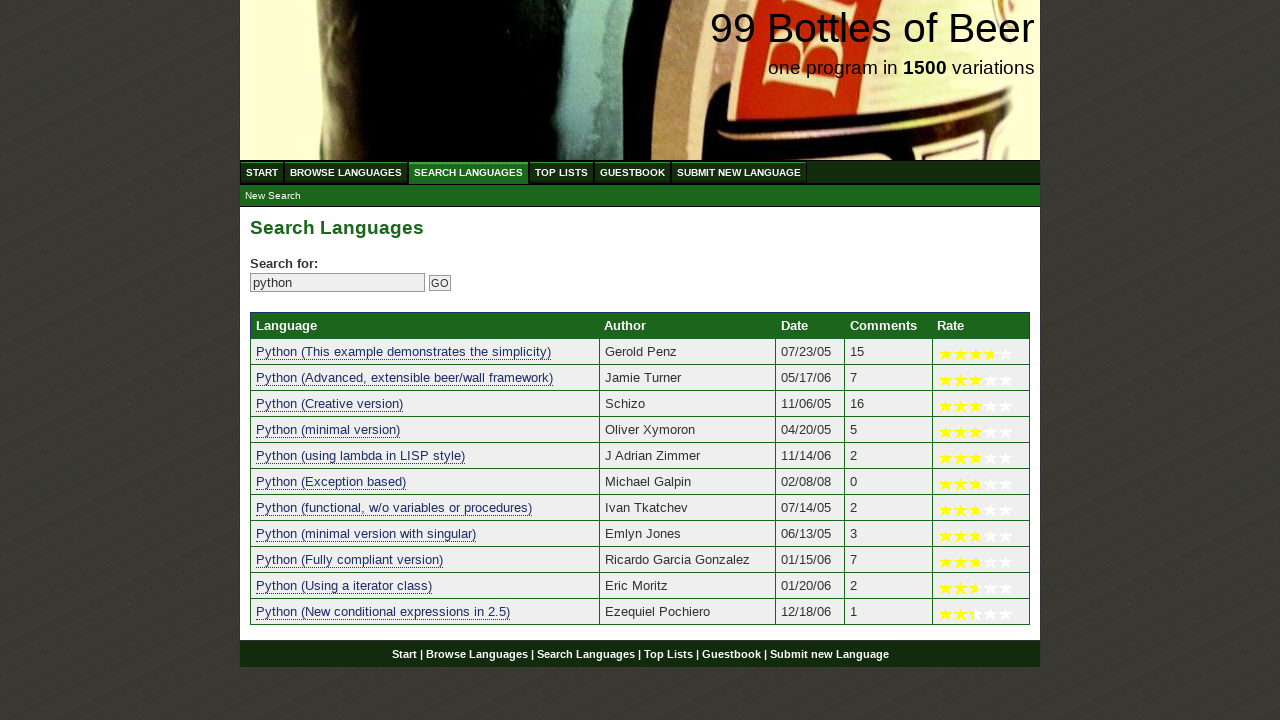

Search results table loaded
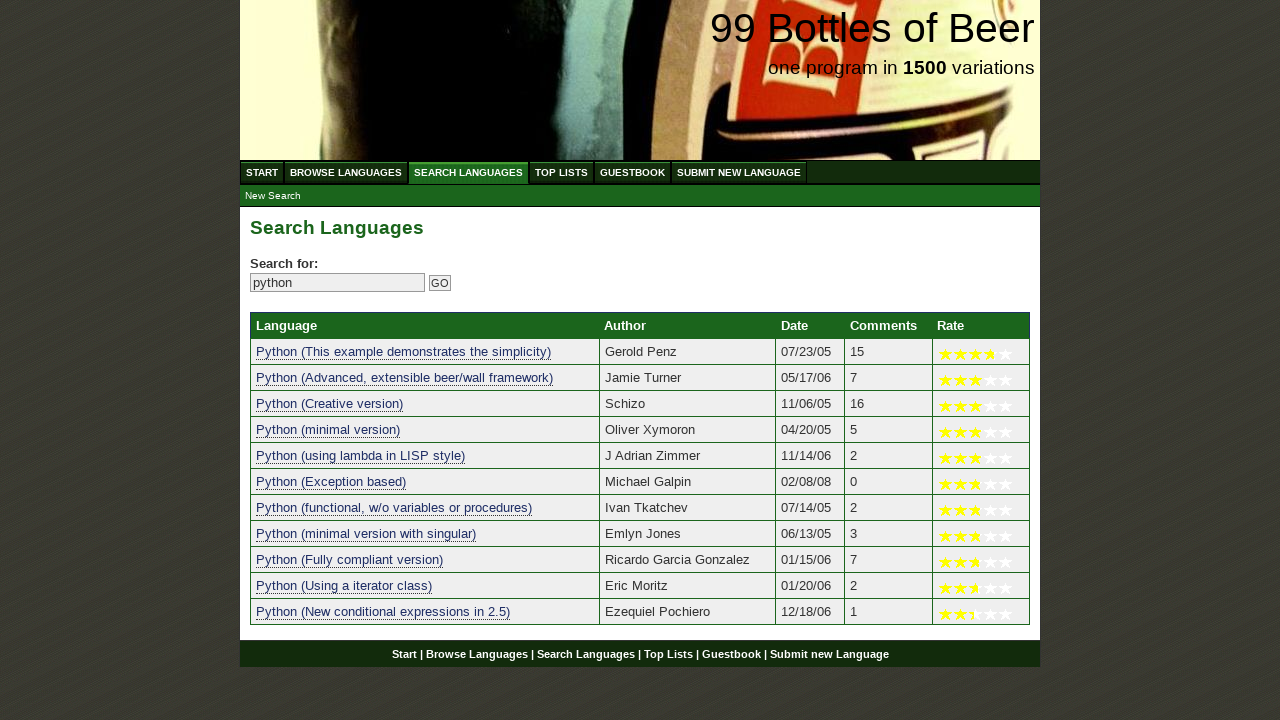

Retrieved 11 language result elements
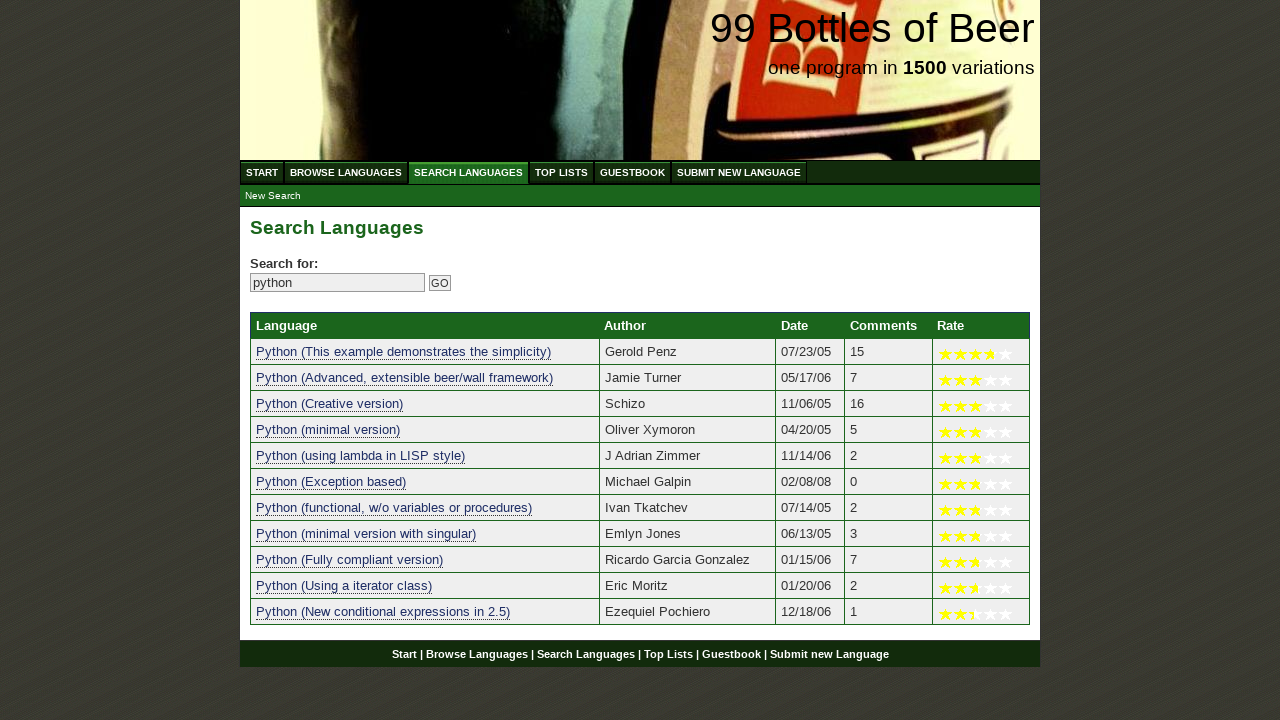

Verified at least one search result exists
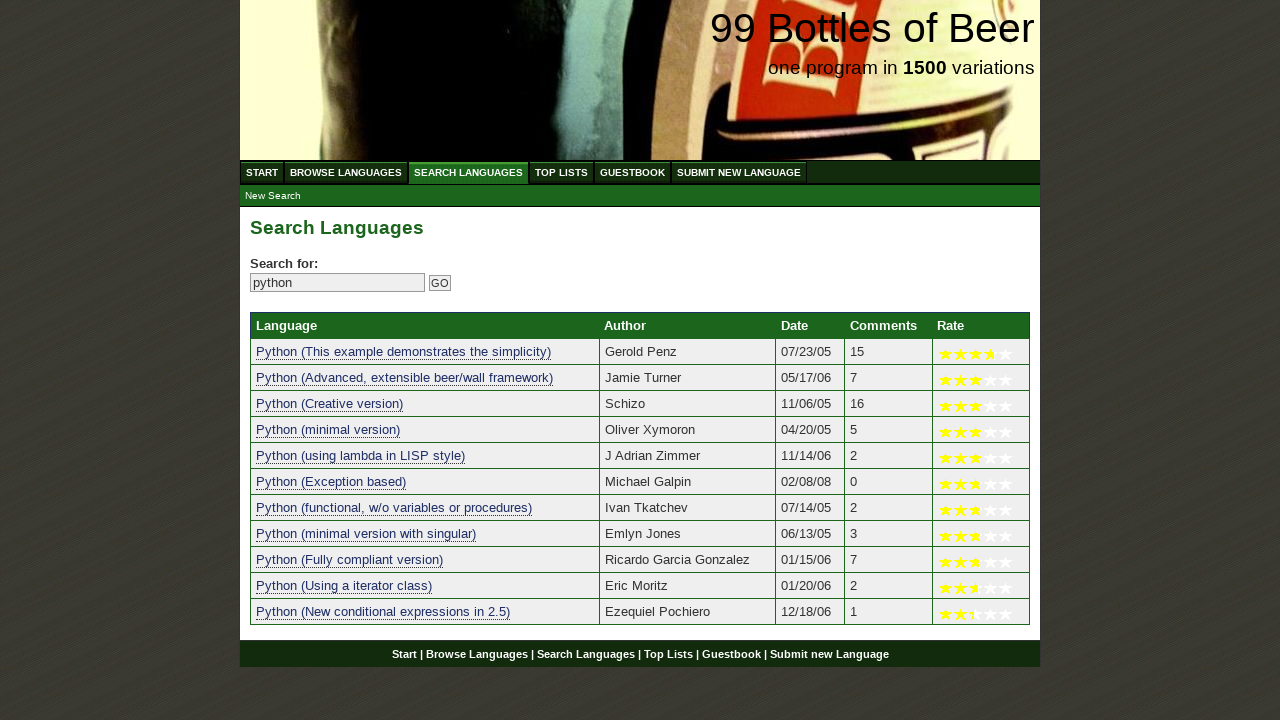

Verified search result 'Python (This example demonstrates the simplicity)' contains 'python'
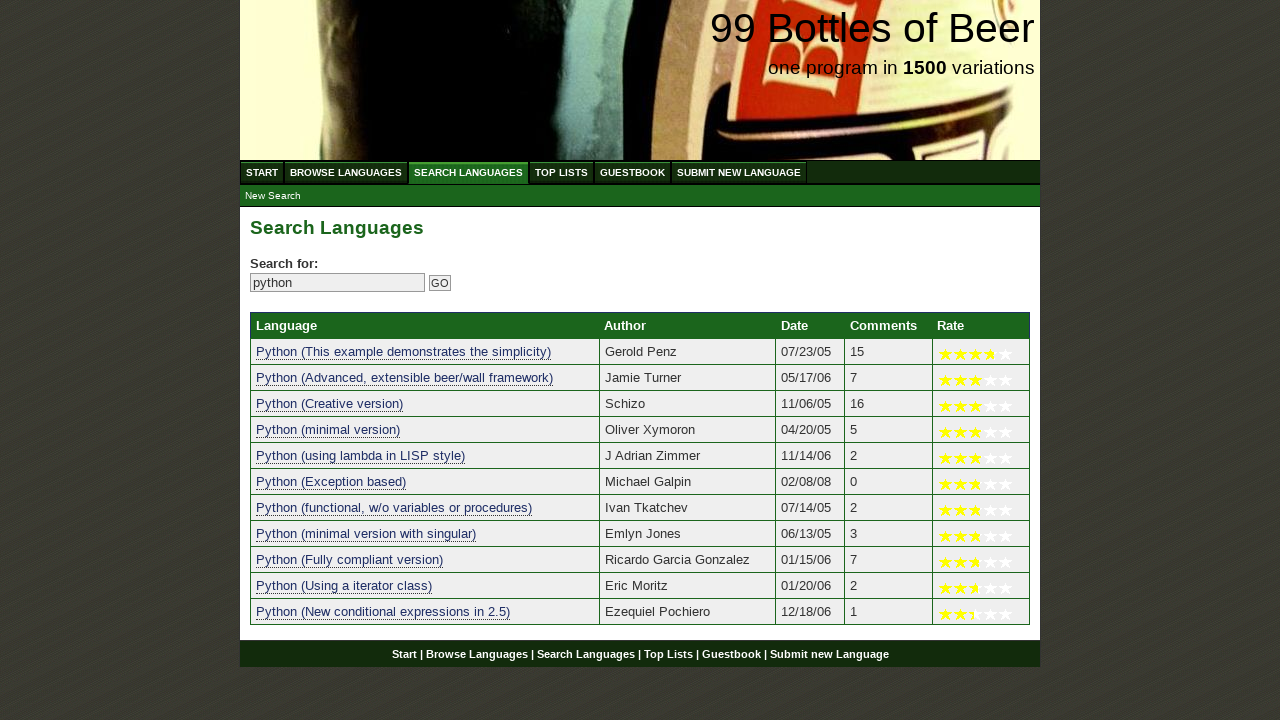

Verified search result 'Python (Advanced, extensible beer/wall framework)' contains 'python'
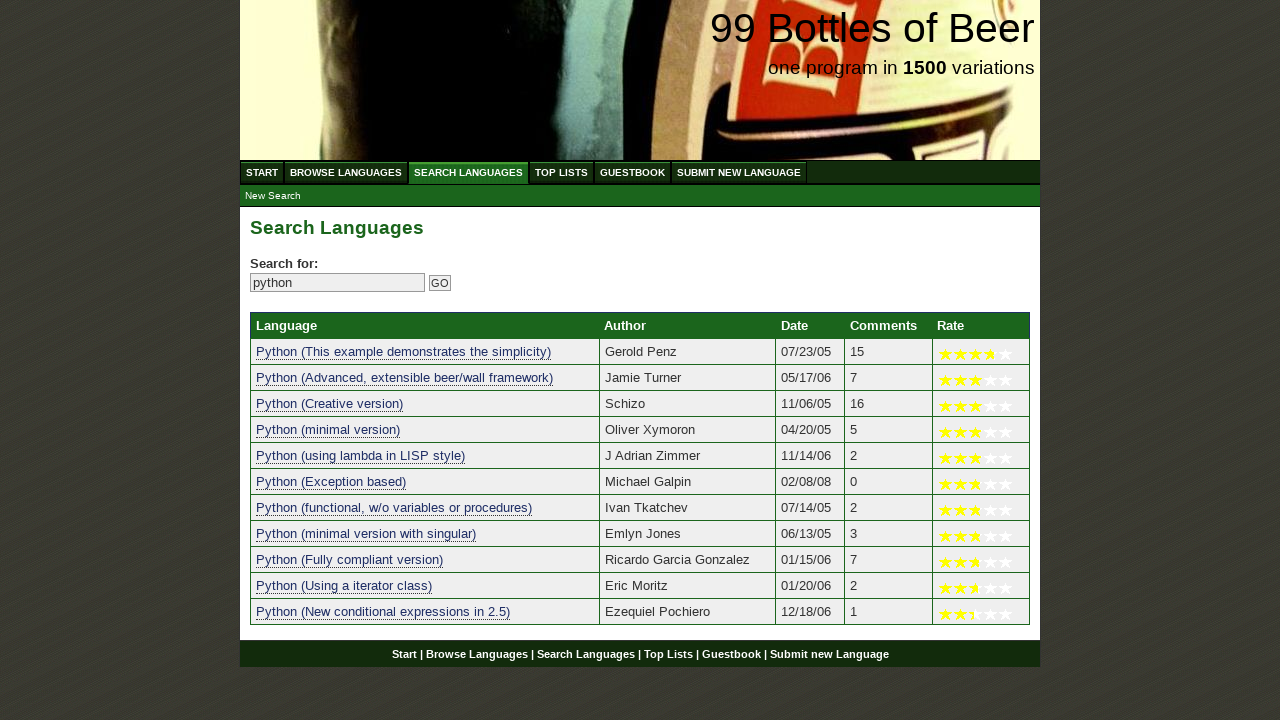

Verified search result 'Python (Creative version)' contains 'python'
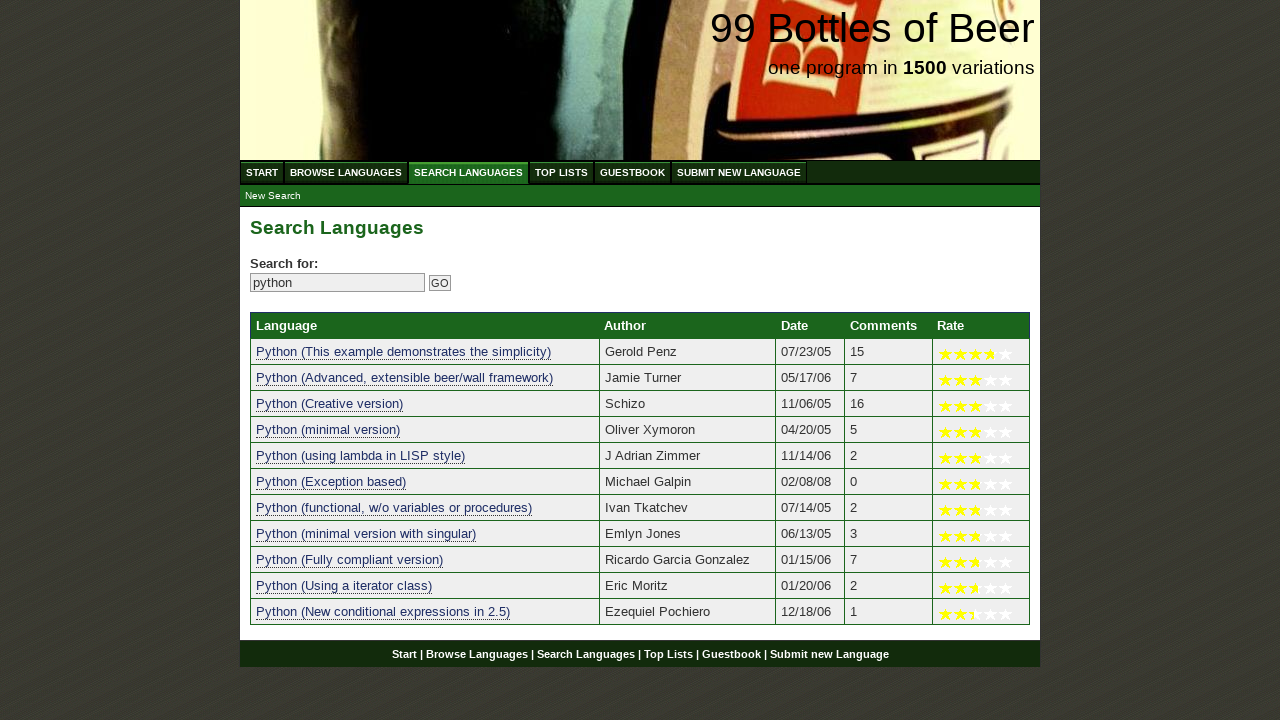

Verified search result 'Python (minimal version)' contains 'python'
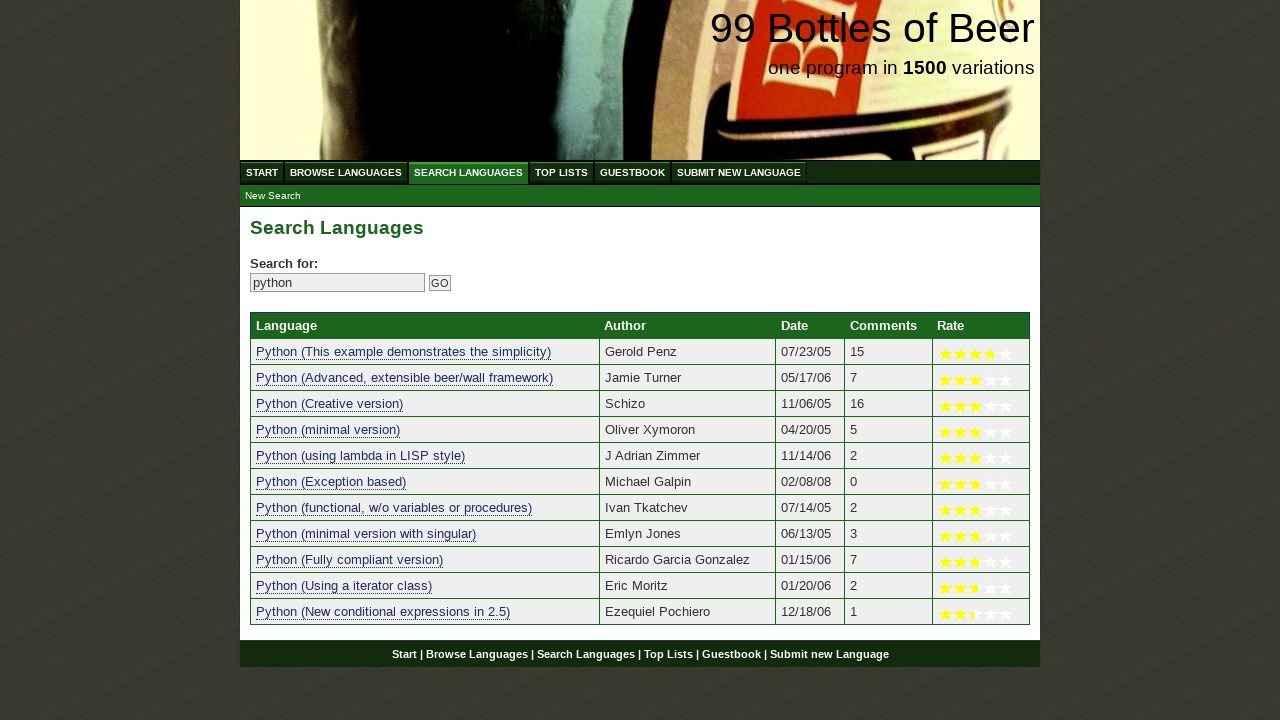

Verified search result 'Python (using lambda in LISP style)' contains 'python'
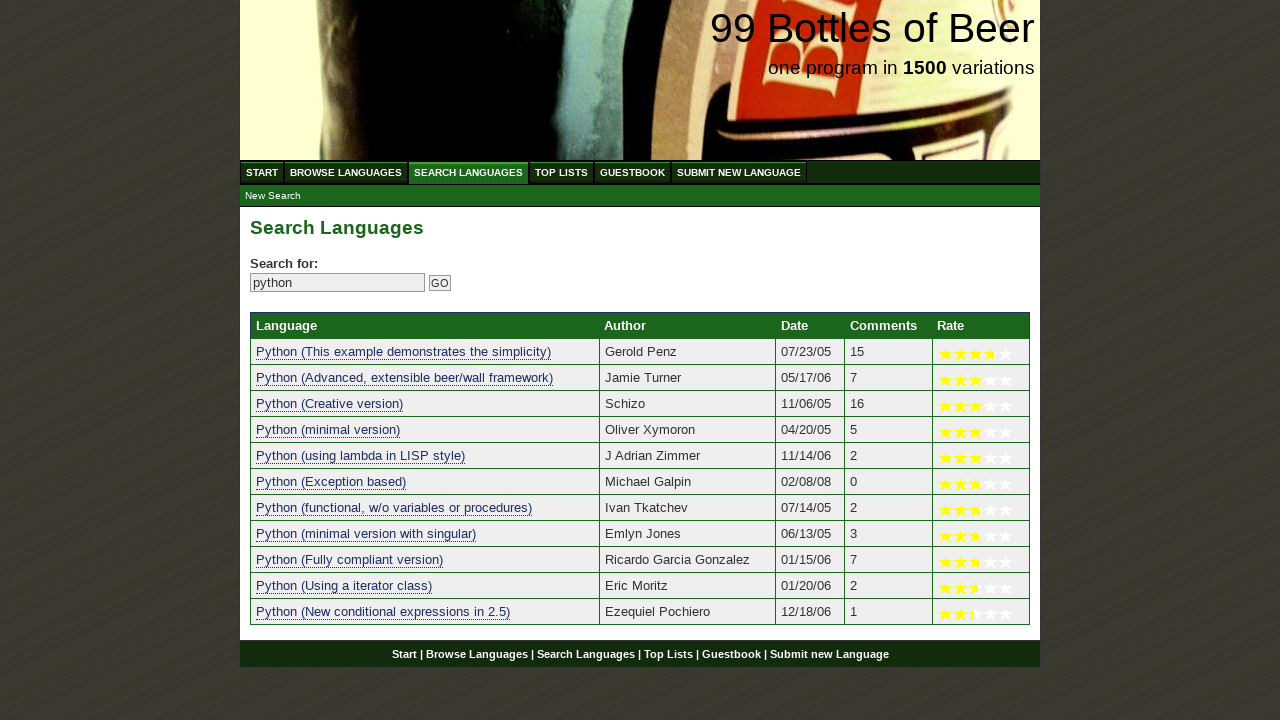

Verified search result 'Python (Exception based)' contains 'python'
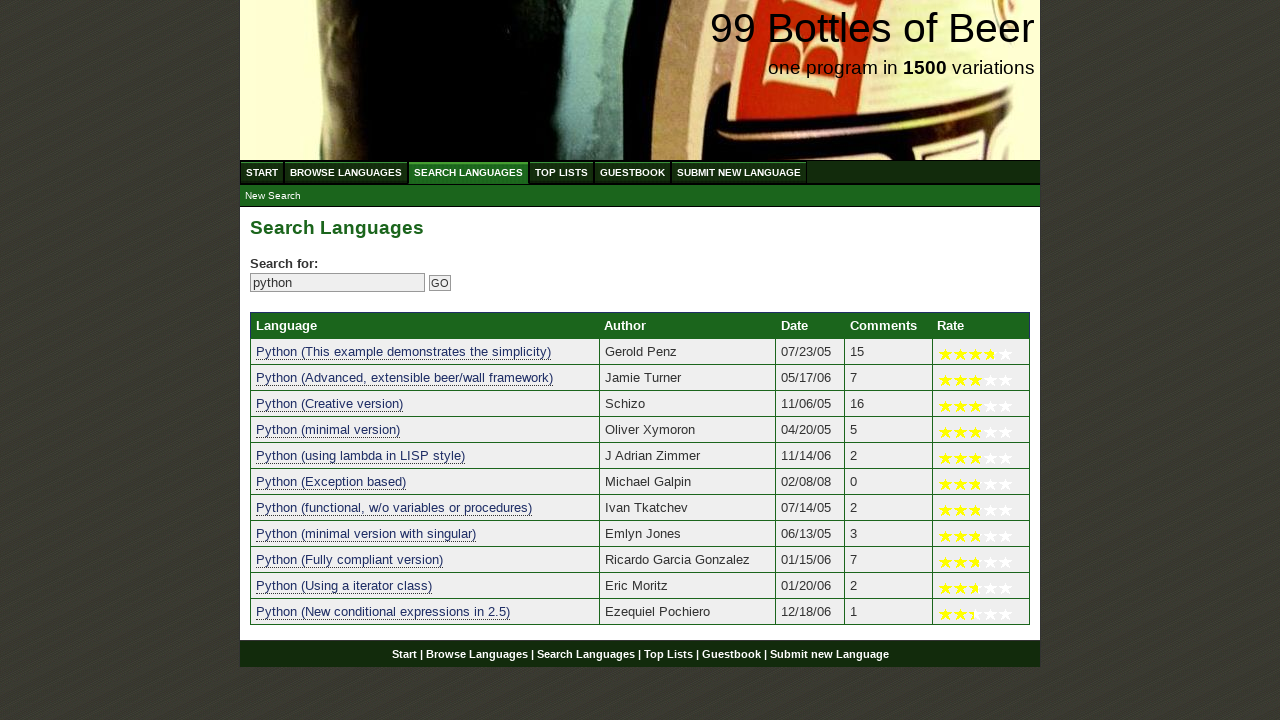

Verified search result 'Python (functional, w/o variables or procedures)' contains 'python'
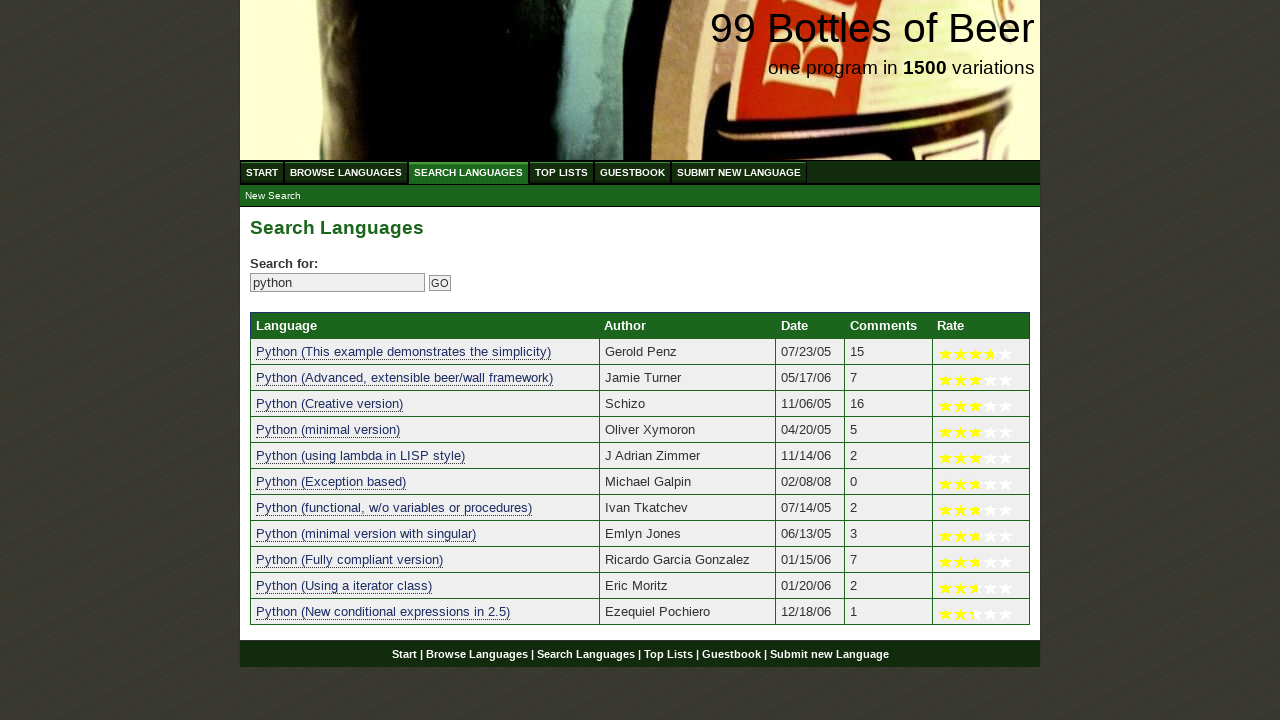

Verified search result 'Python (minimal version with singular)' contains 'python'
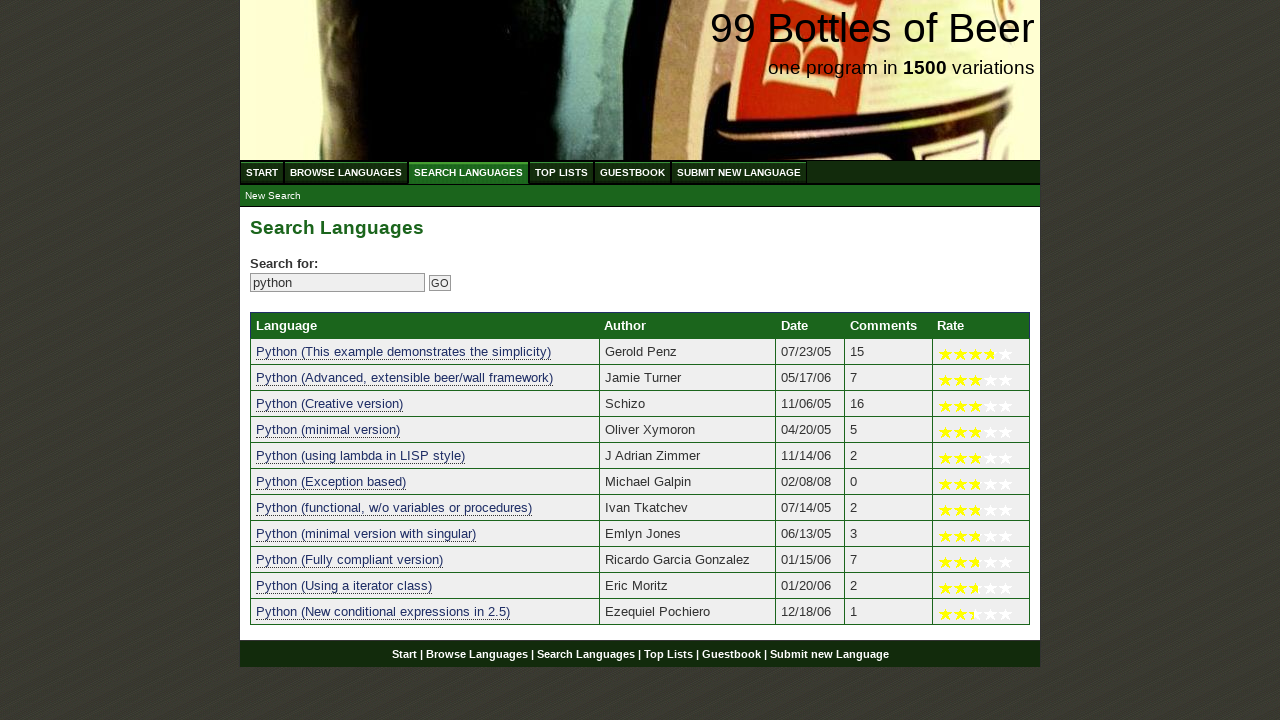

Verified search result 'Python (Fully compliant version)' contains 'python'
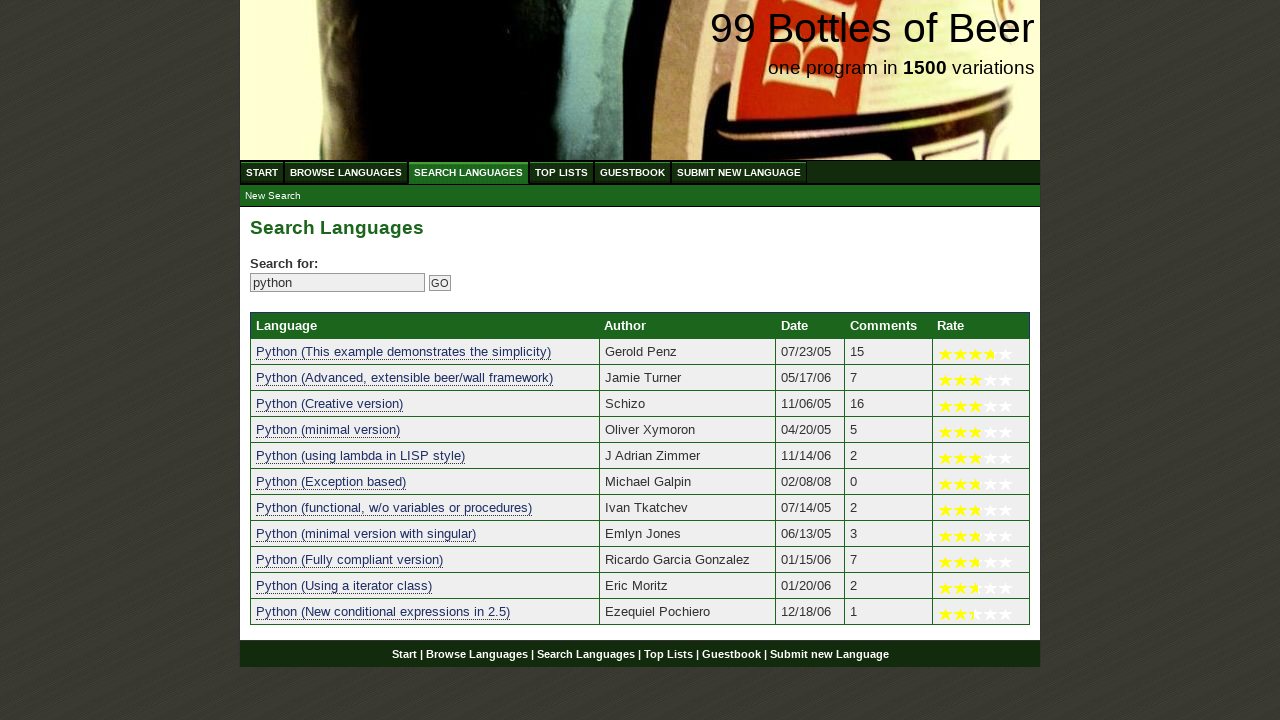

Verified search result 'Python (Using a iterator class)' contains 'python'
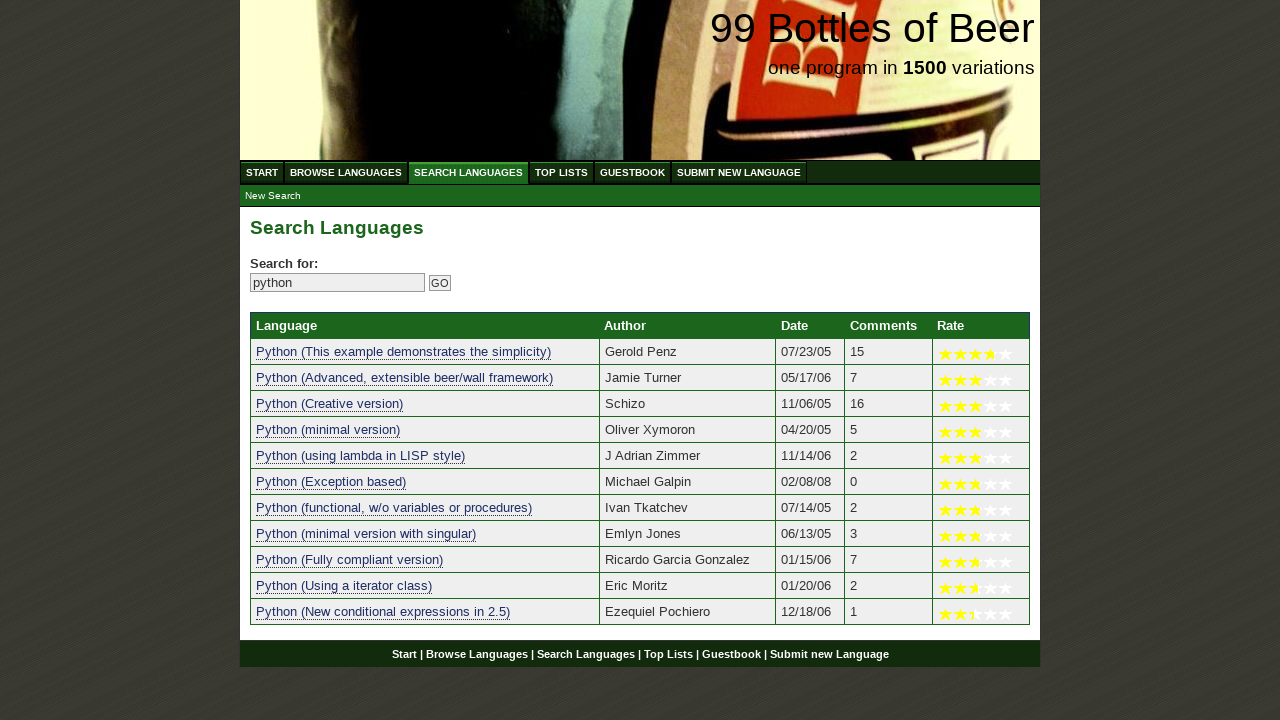

Verified search result 'Python (New conditional expressions in 2.5)' contains 'python'
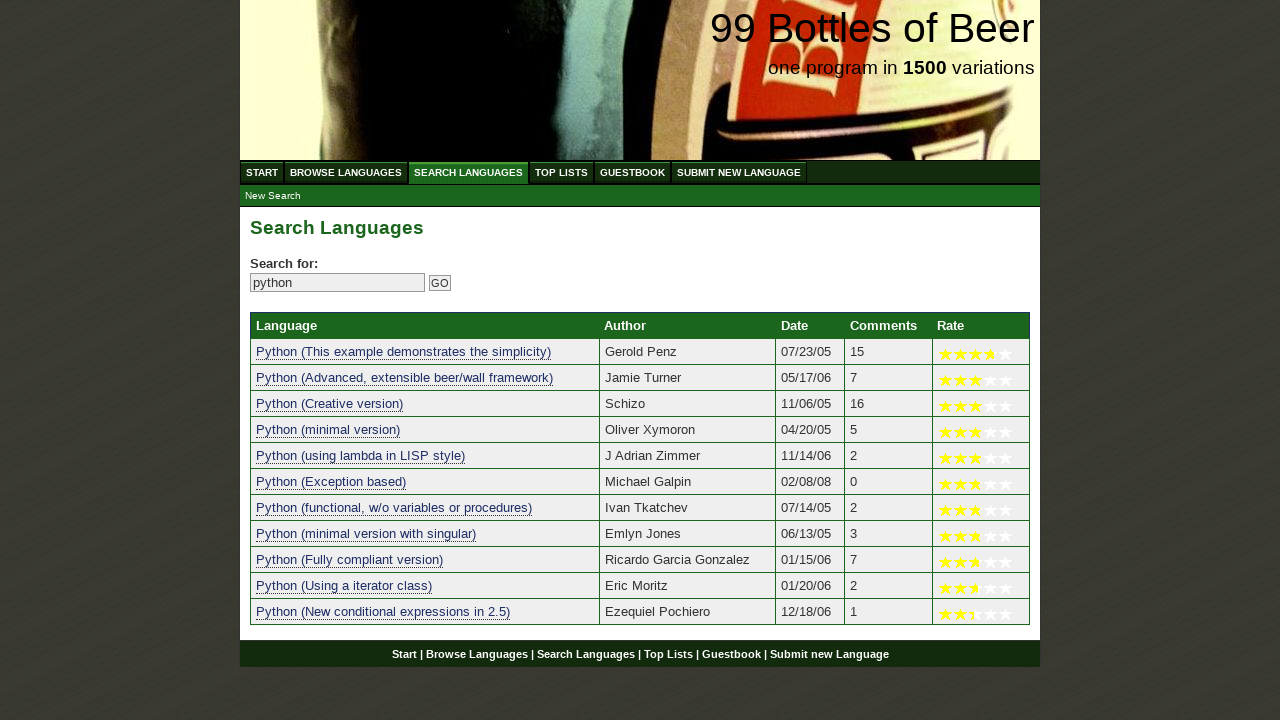

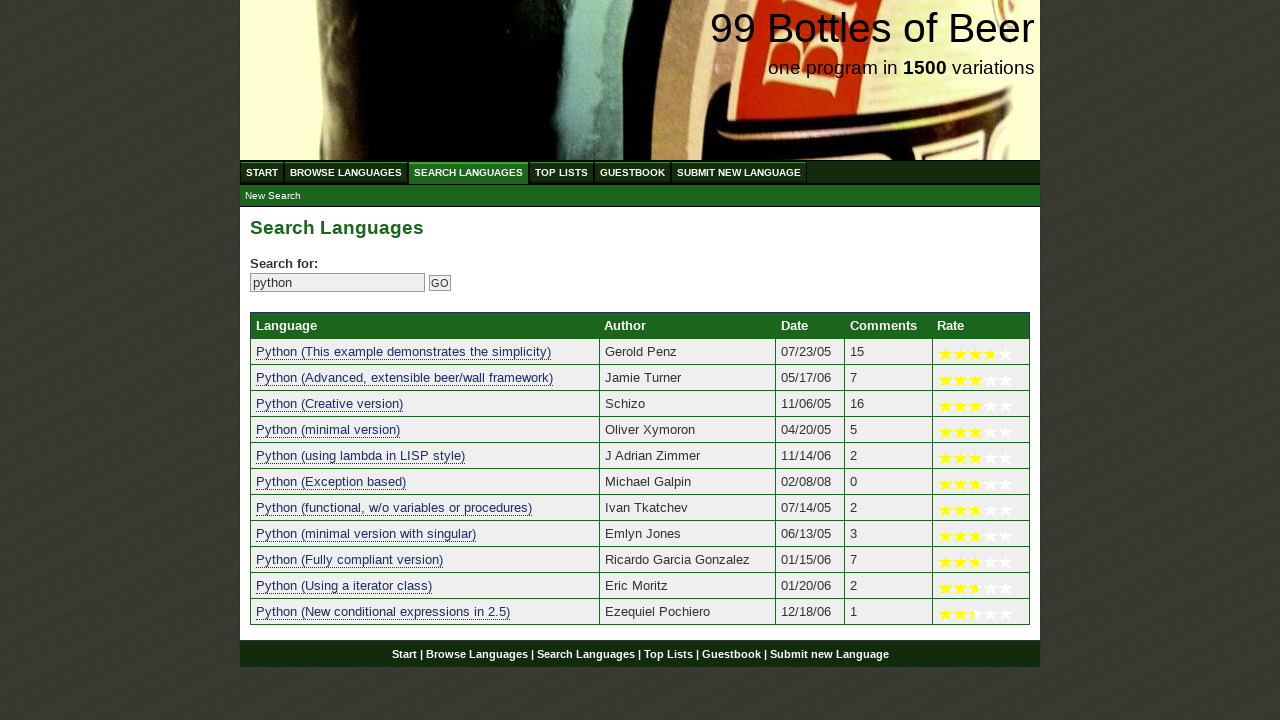